Opens the Maven Repository website and maximizes the browser window. This is a minimal smoke test to verify the site loads successfully.

Starting URL: https://mvnrepository.com/

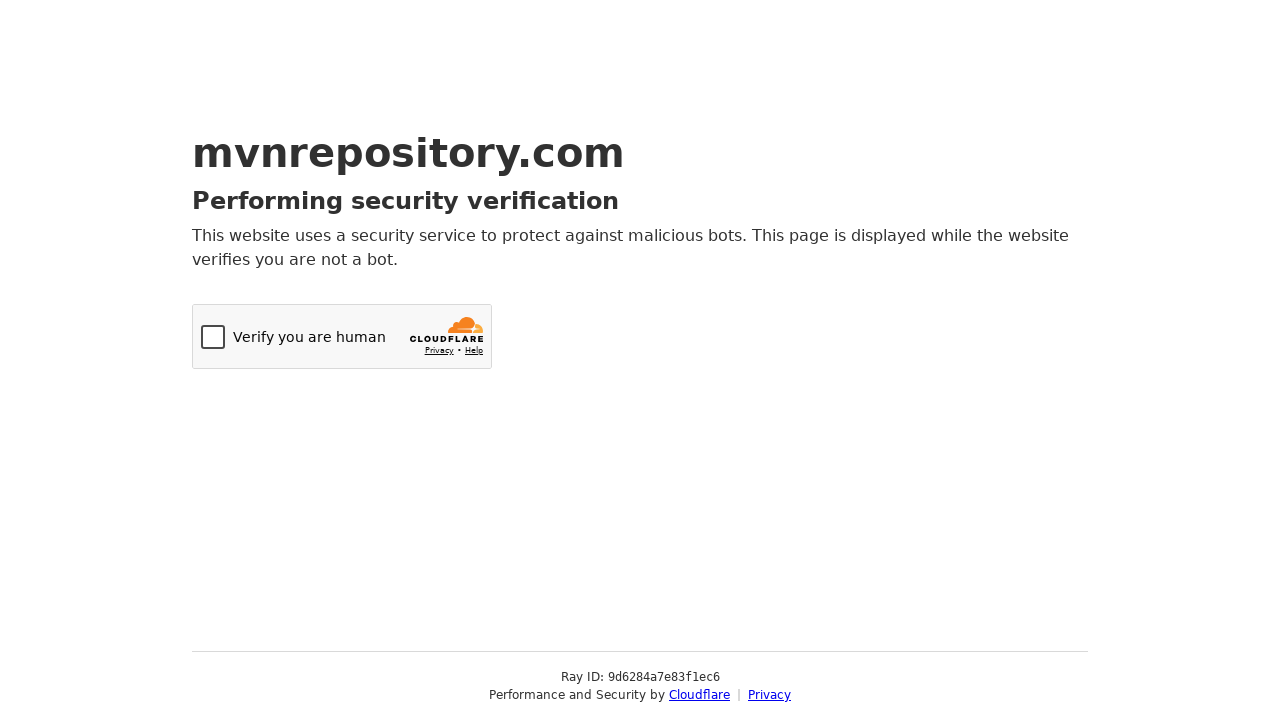

Set browser viewport to 1920x1080
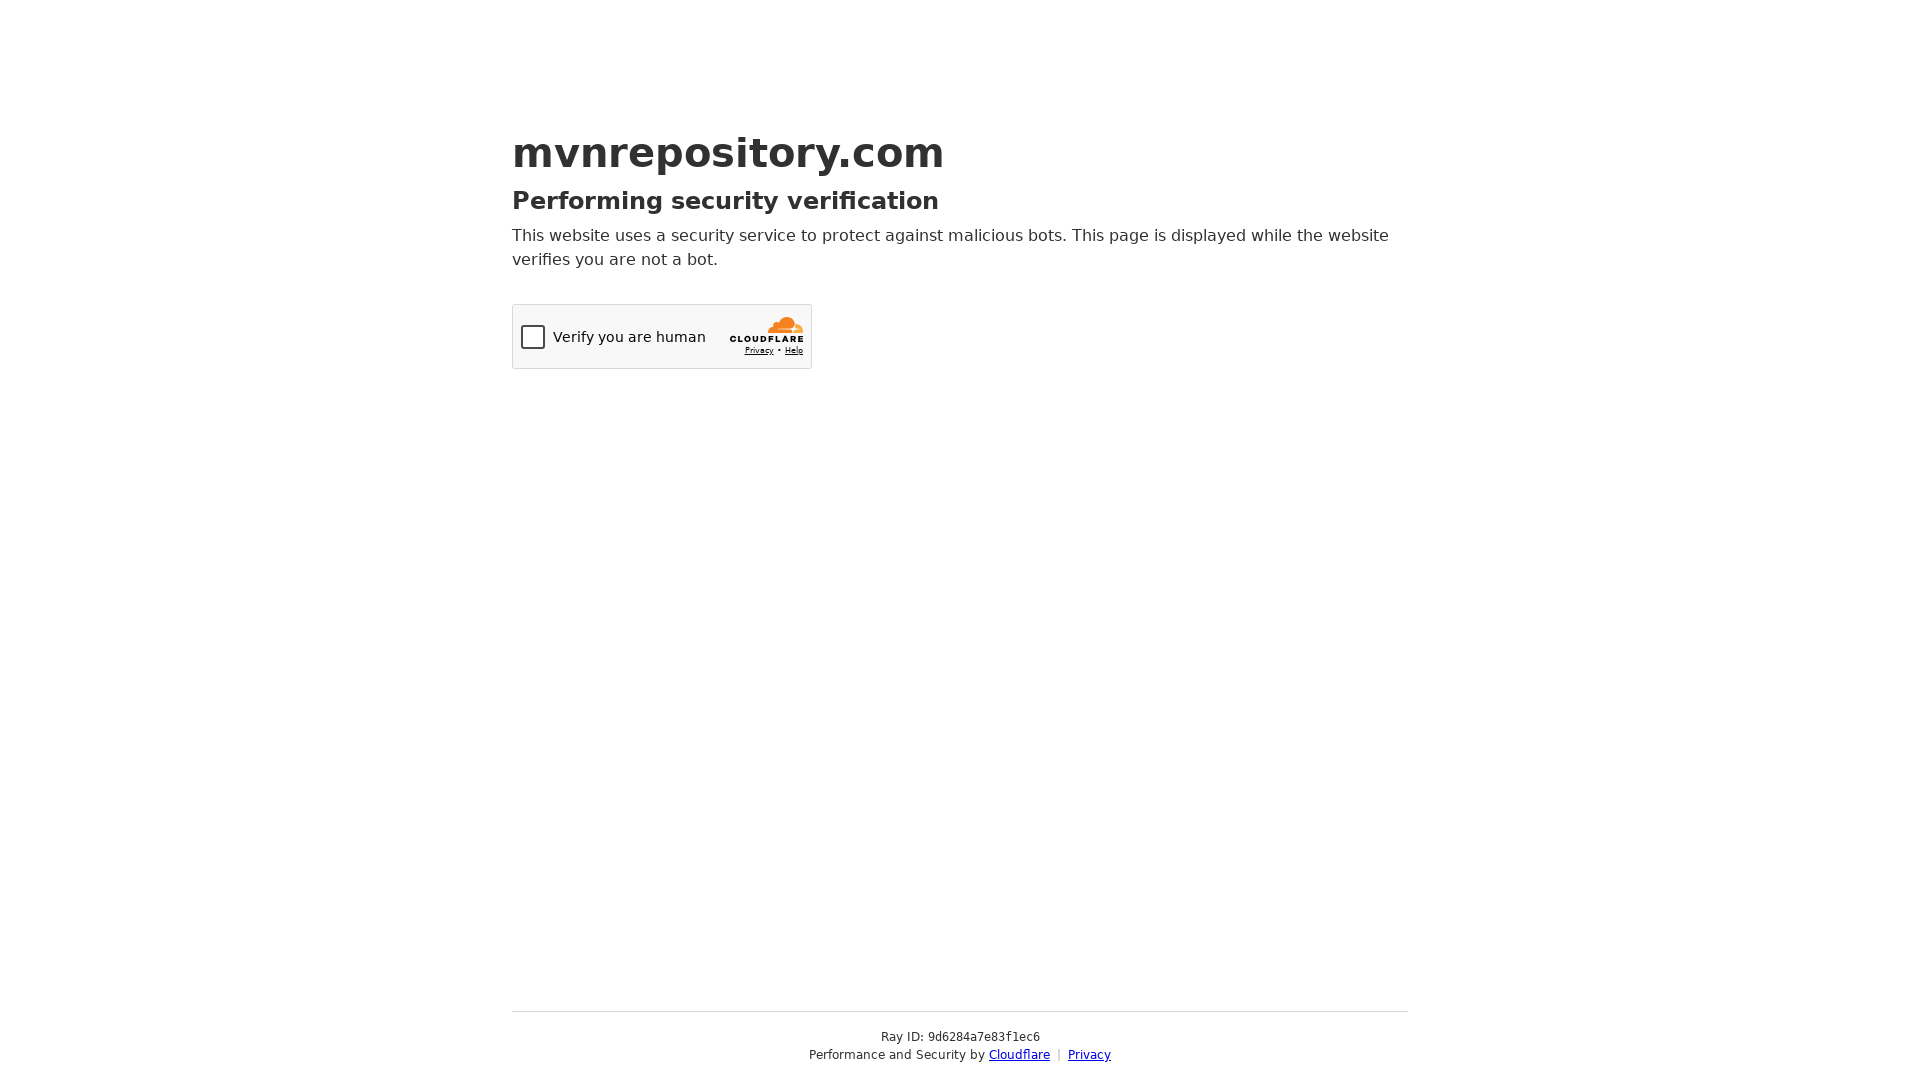

Maven Repository website loaded successfully
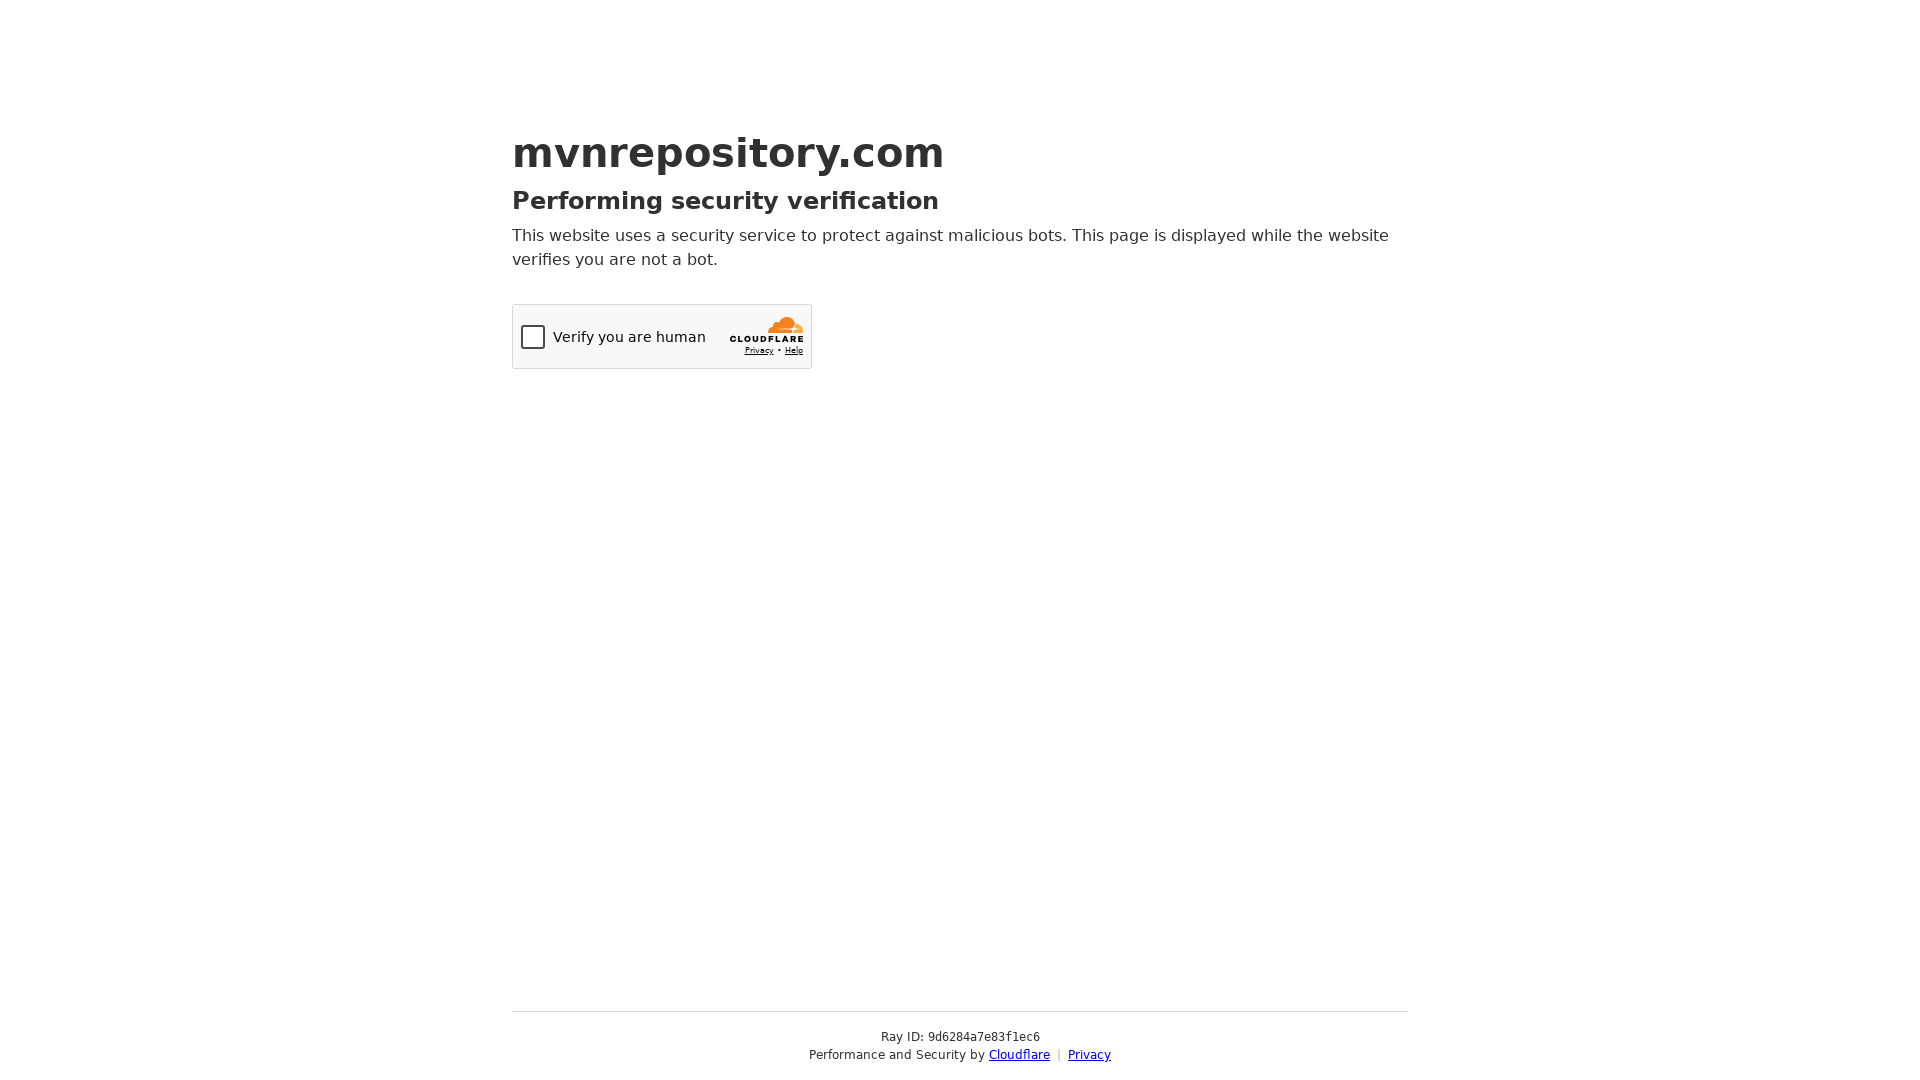

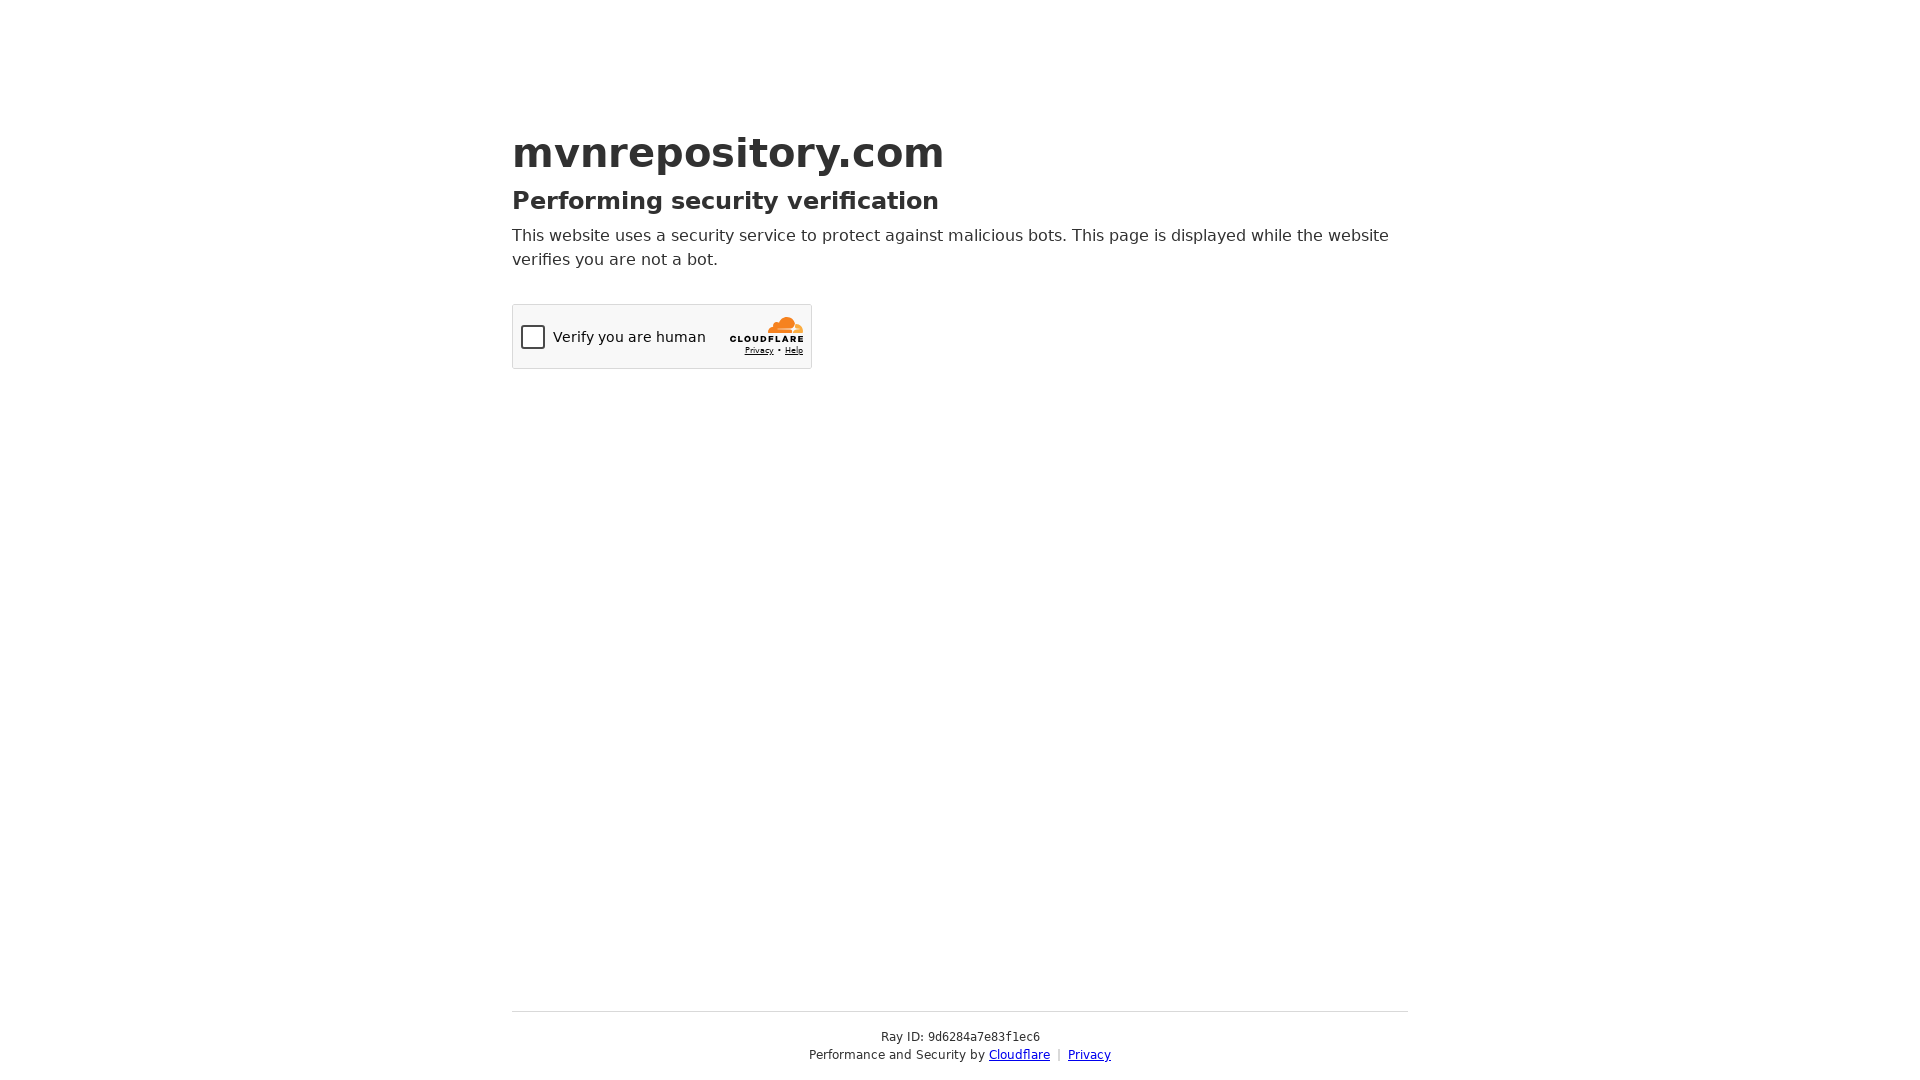